Tests handling of window closure by opening a new window, closing it, and verifying that the original window can still be accessed after the new window is closed.

Starting URL: https://the-internet.herokuapp.com/windows

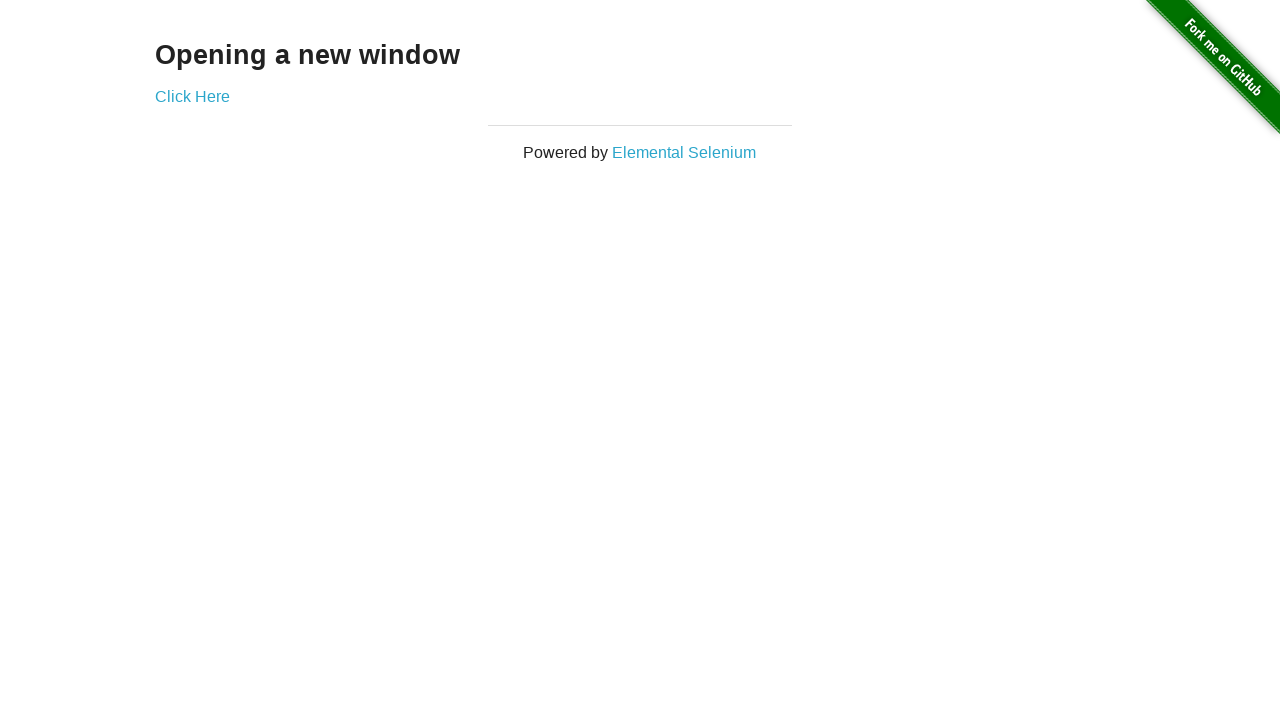

Clicked 'Click Here' link to open new window at (192, 96) on xpath=//a[text()='Click Here']
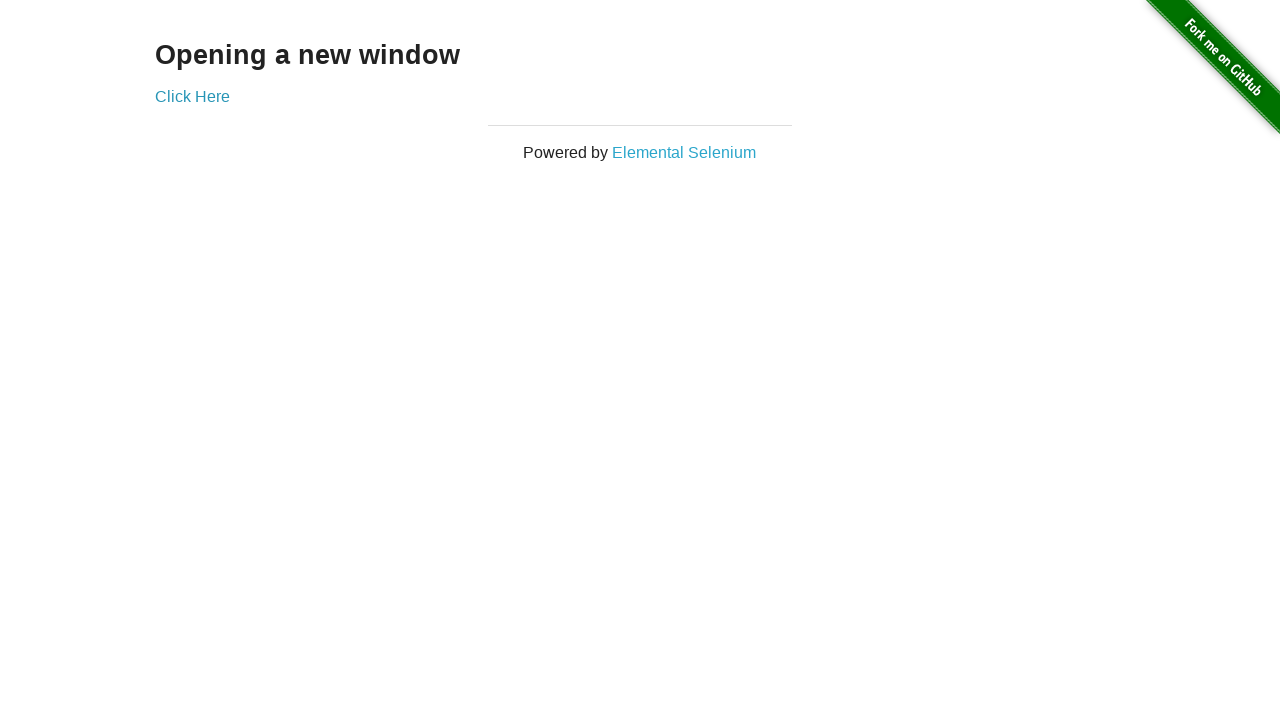

New window opened and captured
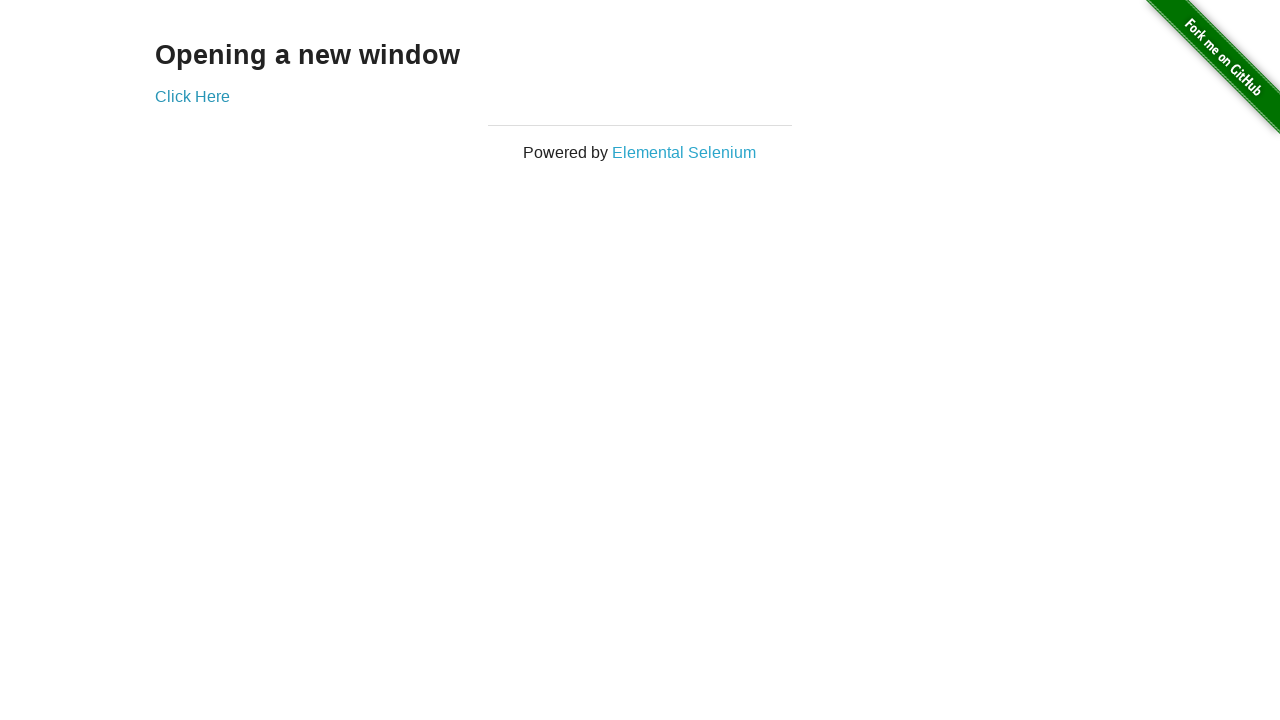

New window finished loading
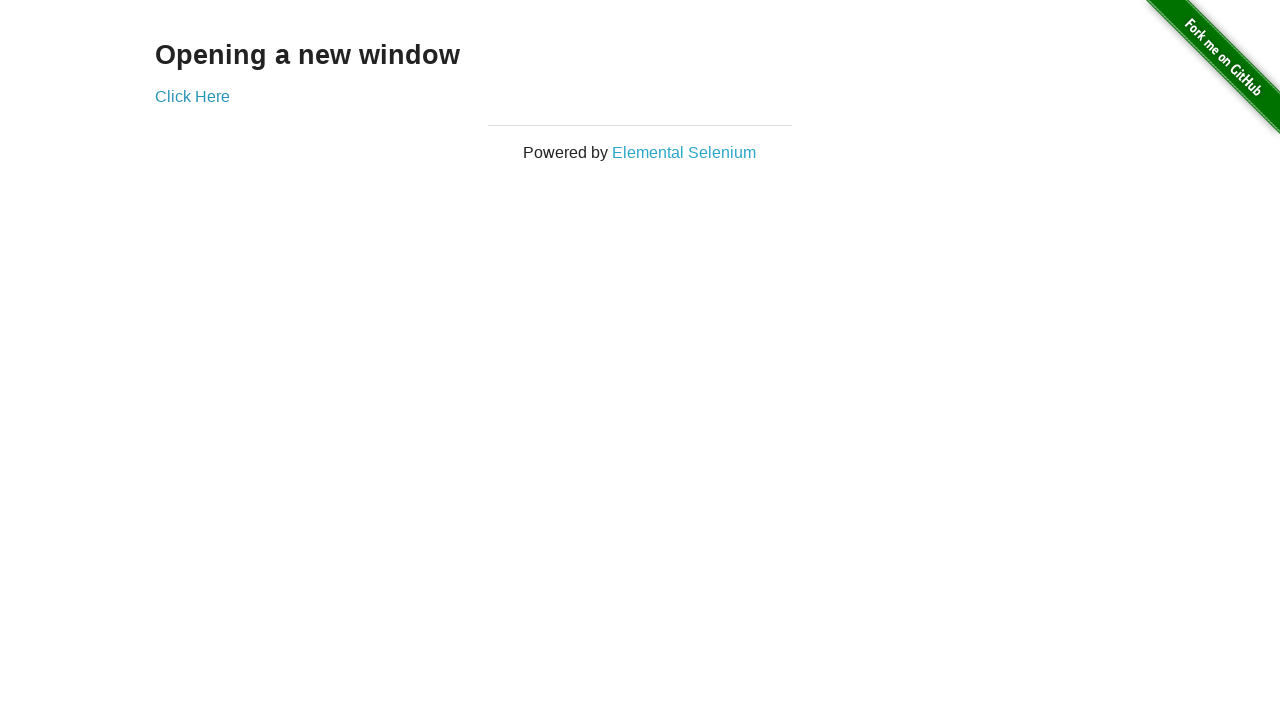

Closed the new window
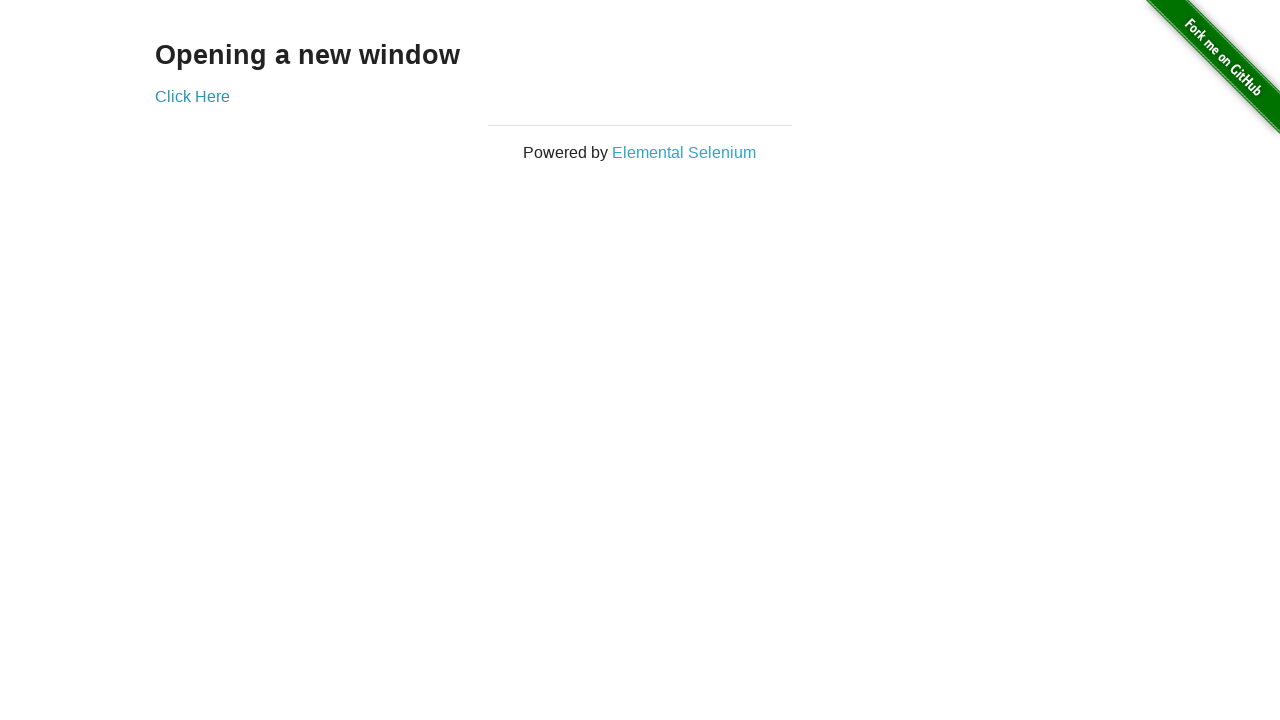

Brought original window to front
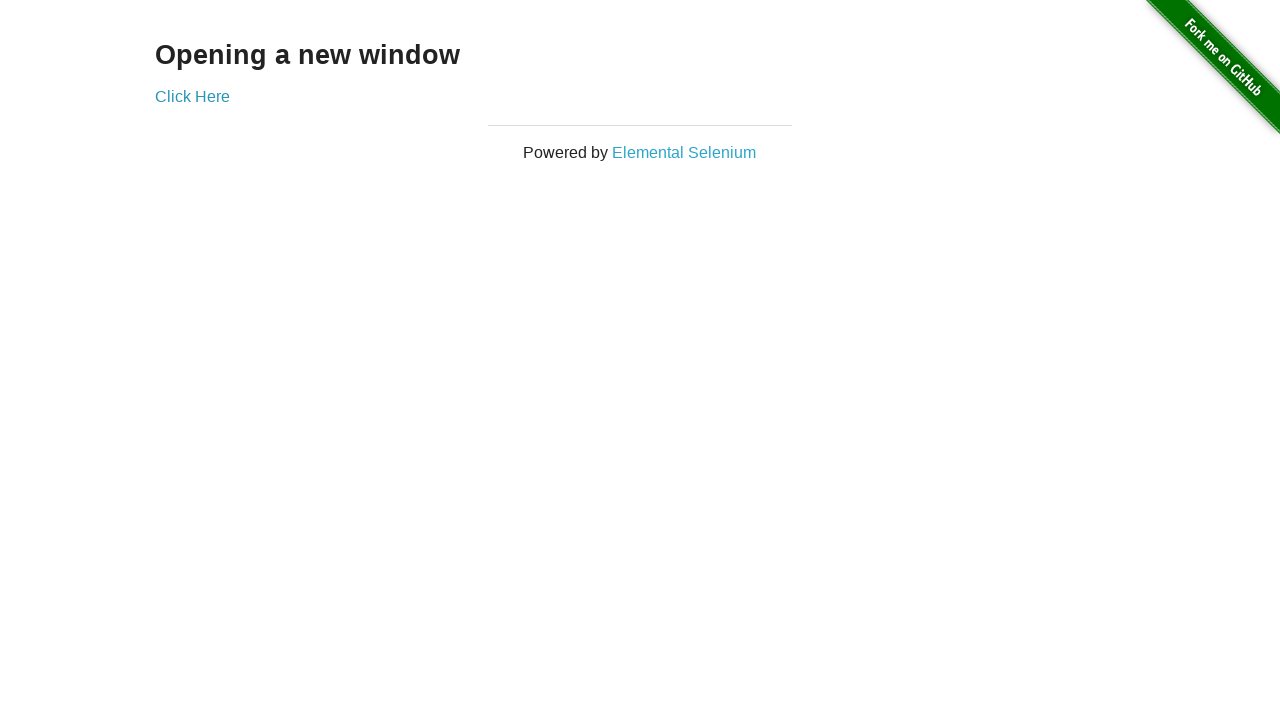

Verified original page is still accessible and 'Click Here' link is visible
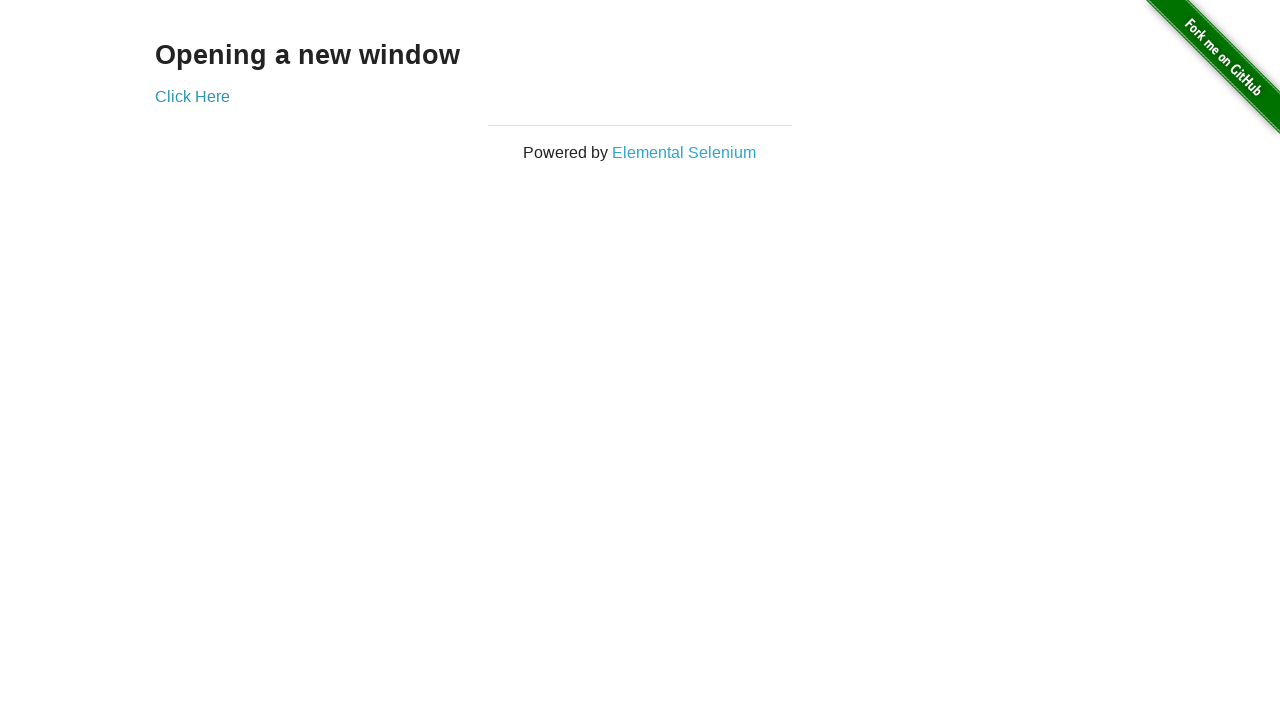

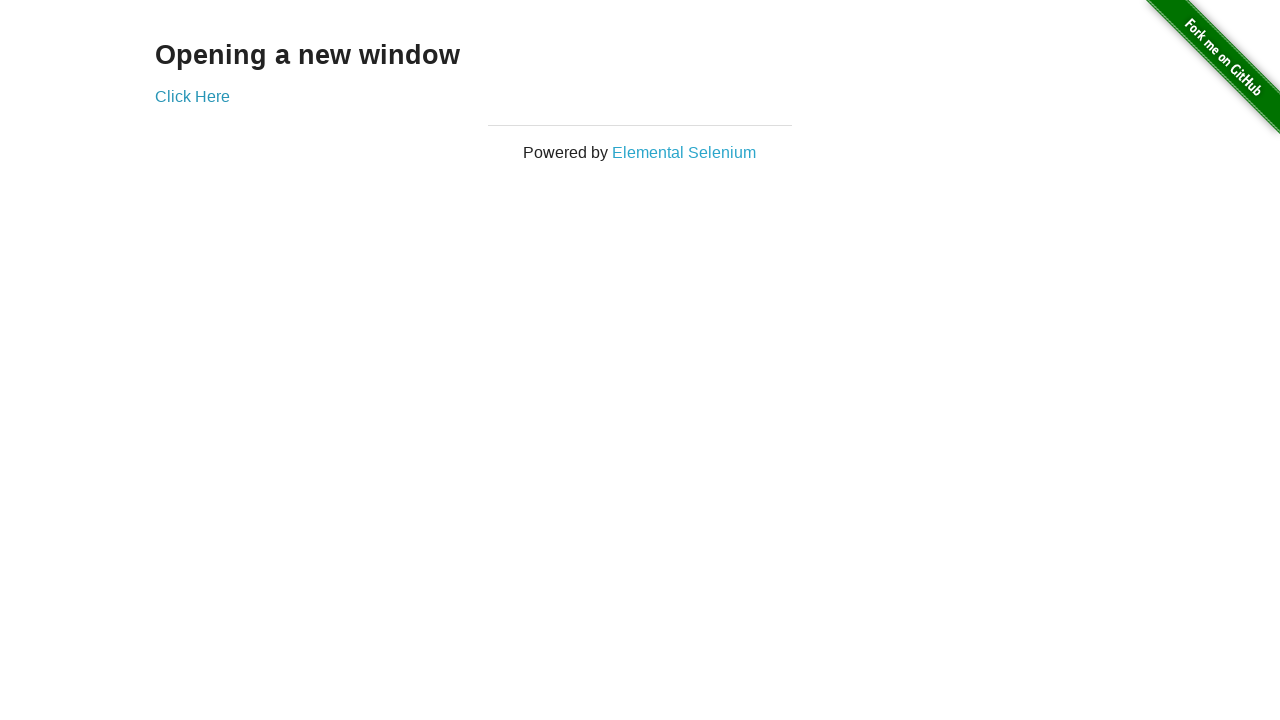